Tests modal dialog functionality by navigating to modal dialogs page, opening a small modal, and verifying its content

Starting URL: https://demoqa.com/alertsWindows

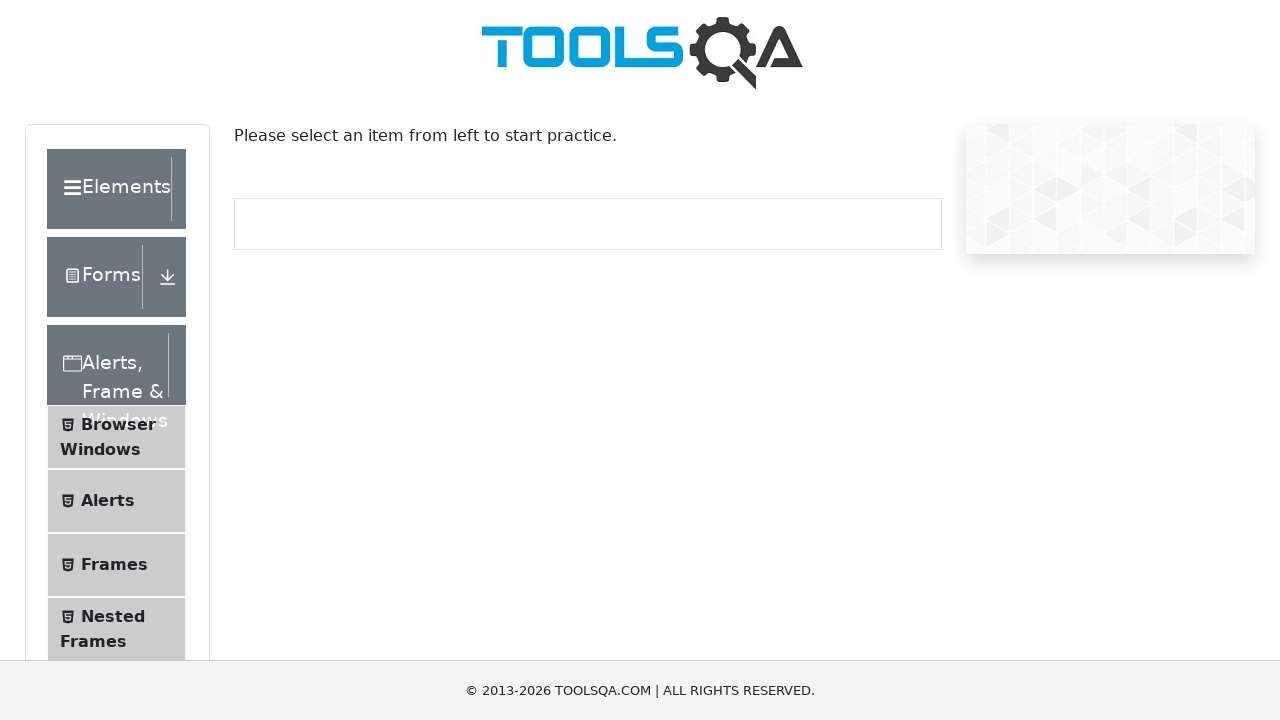

Clicked on Modal Dialogs menu item at (108, 348) on xpath=//span[normalize-space()='Modal Dialogs']
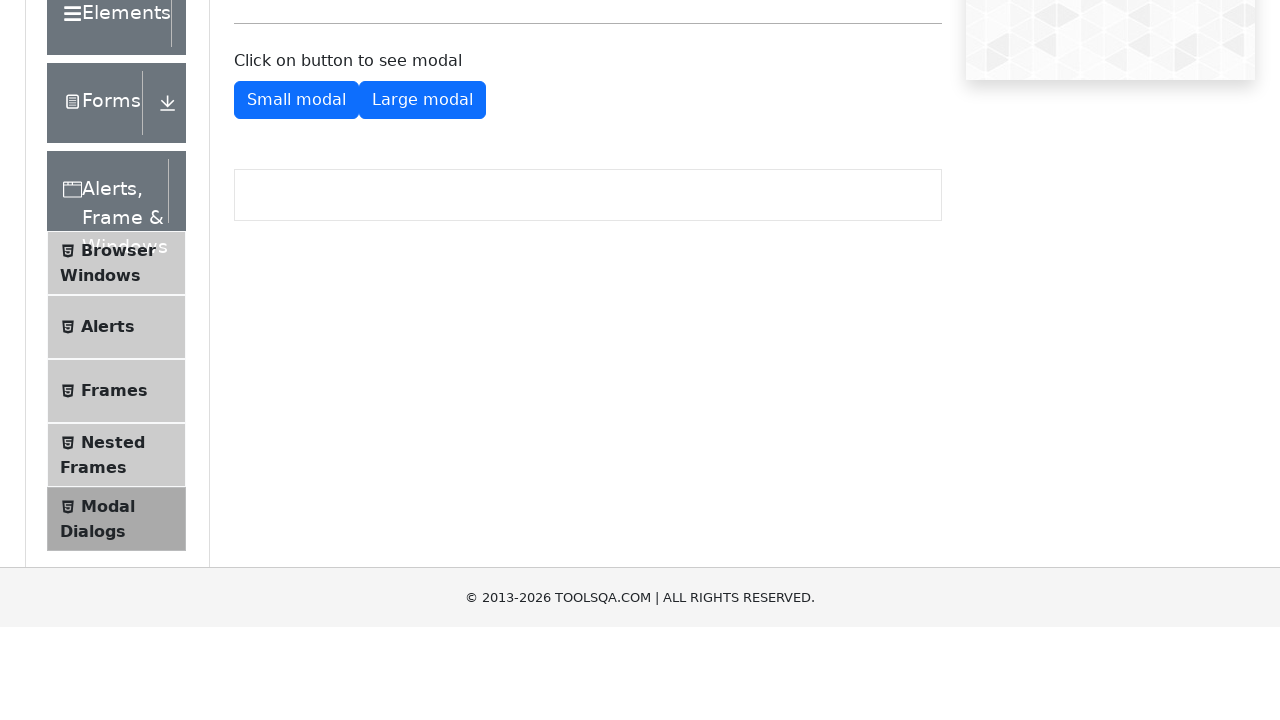

Clicked the Small Modal button at (296, 274) on #showSmallModal
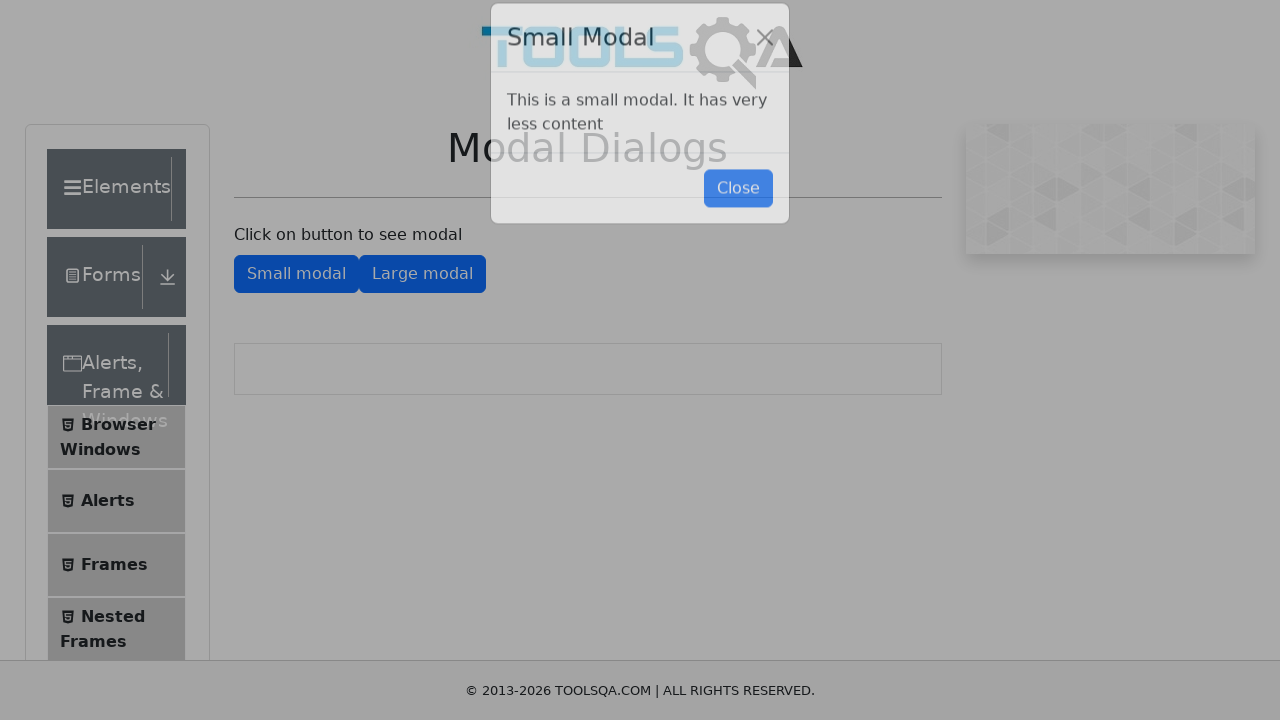

Verified the modal body content is displayed
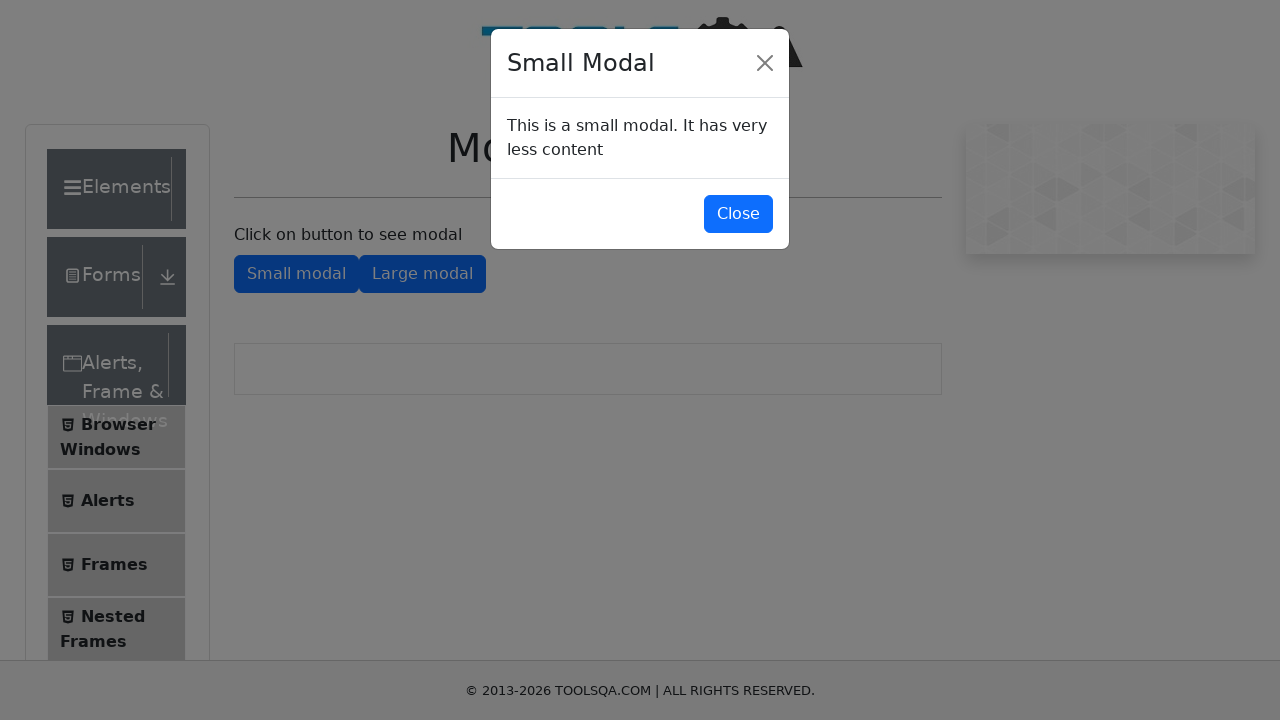

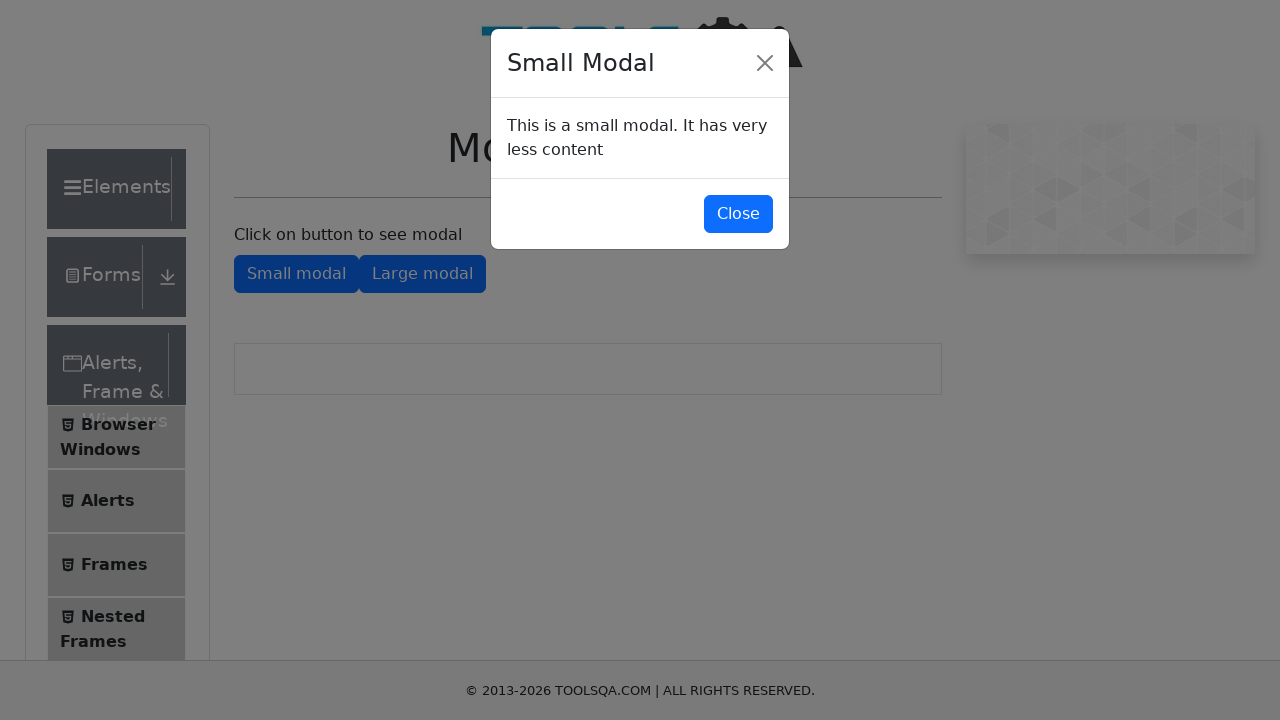